Tests alert handling by clicking a confirm button and accepting the browser alert dialog.

Starting URL: https://demoqa.com/alerts

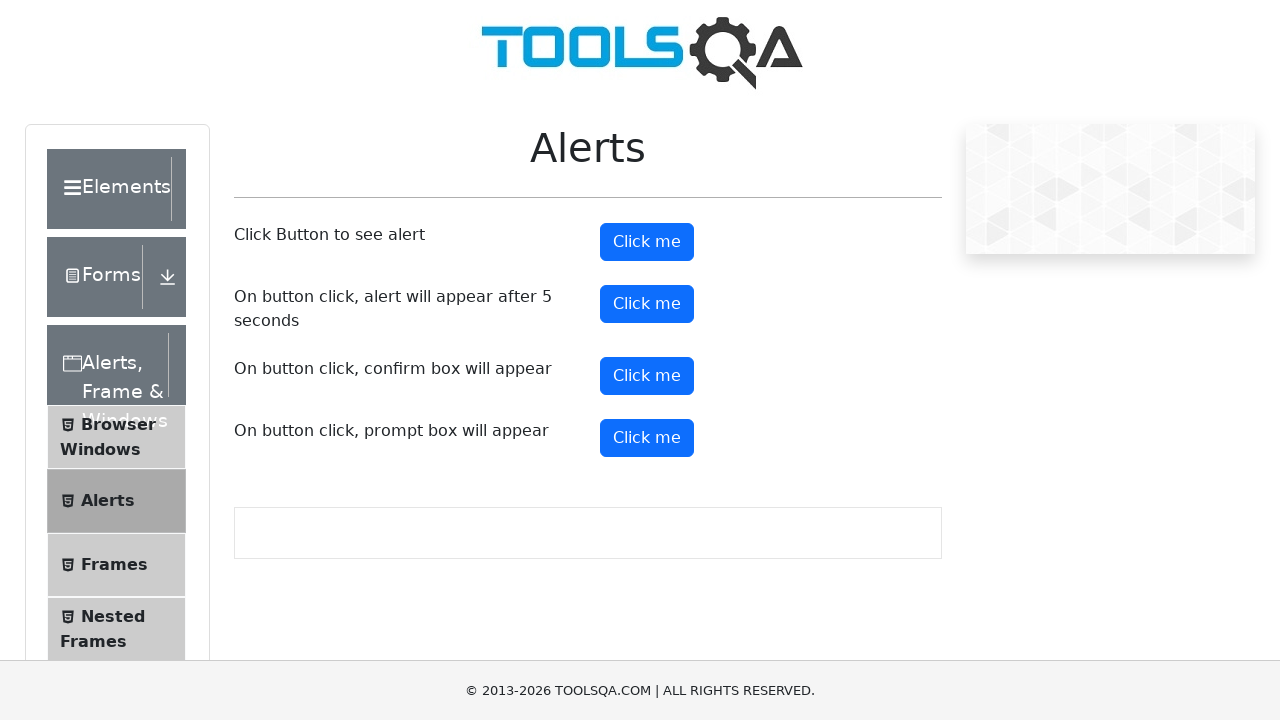

Set up dialog handler to automatically accept alerts
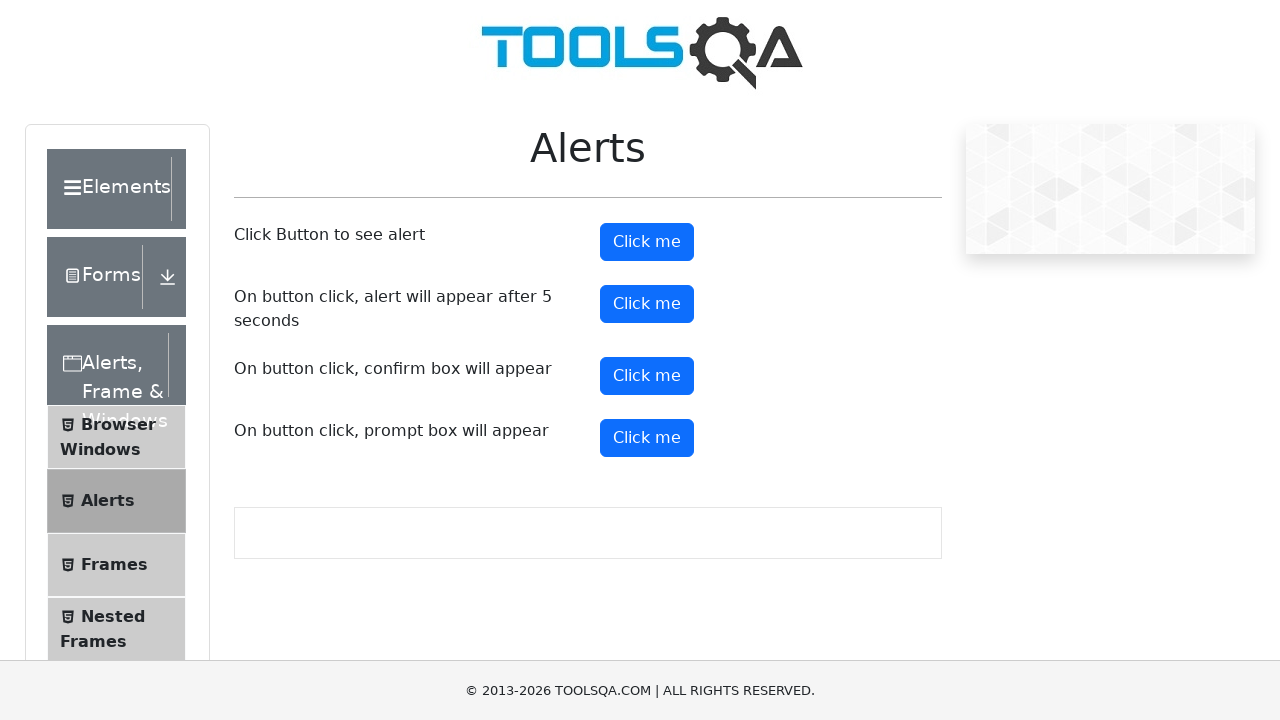

Clicked confirm button to trigger browser alert dialog at (647, 376) on #confirmButton
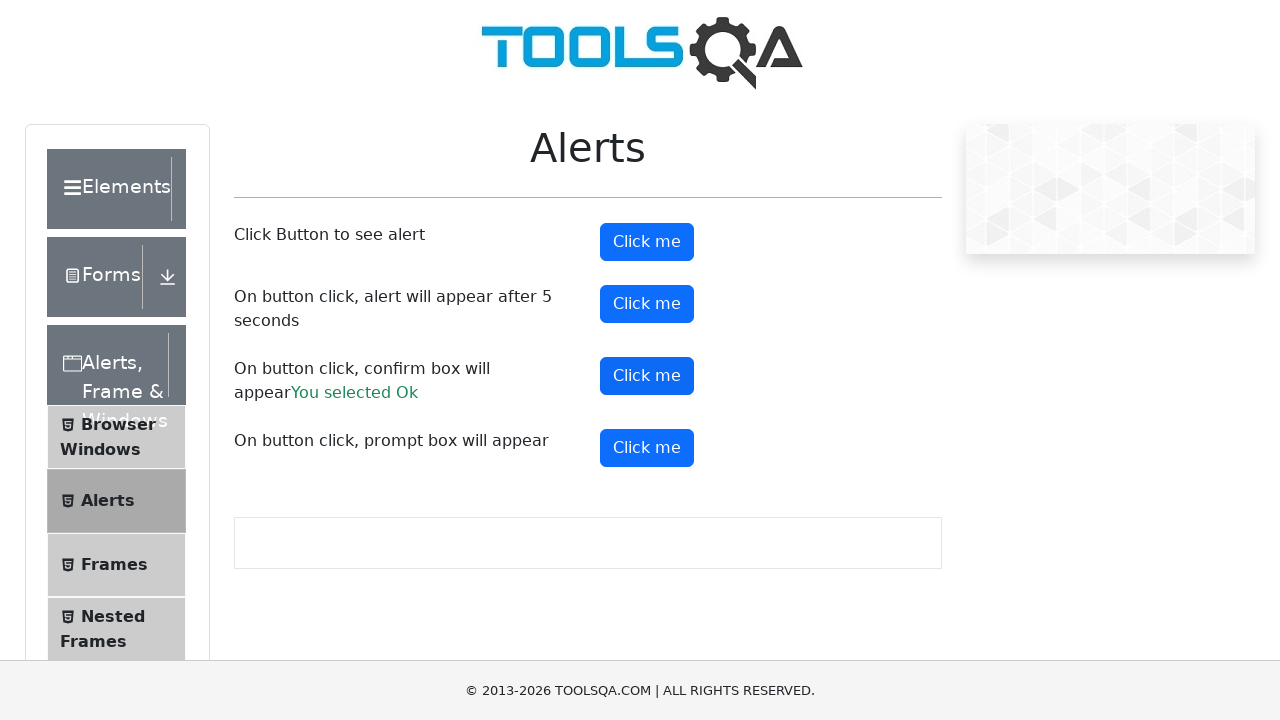

Waited 500ms for alert handling to complete
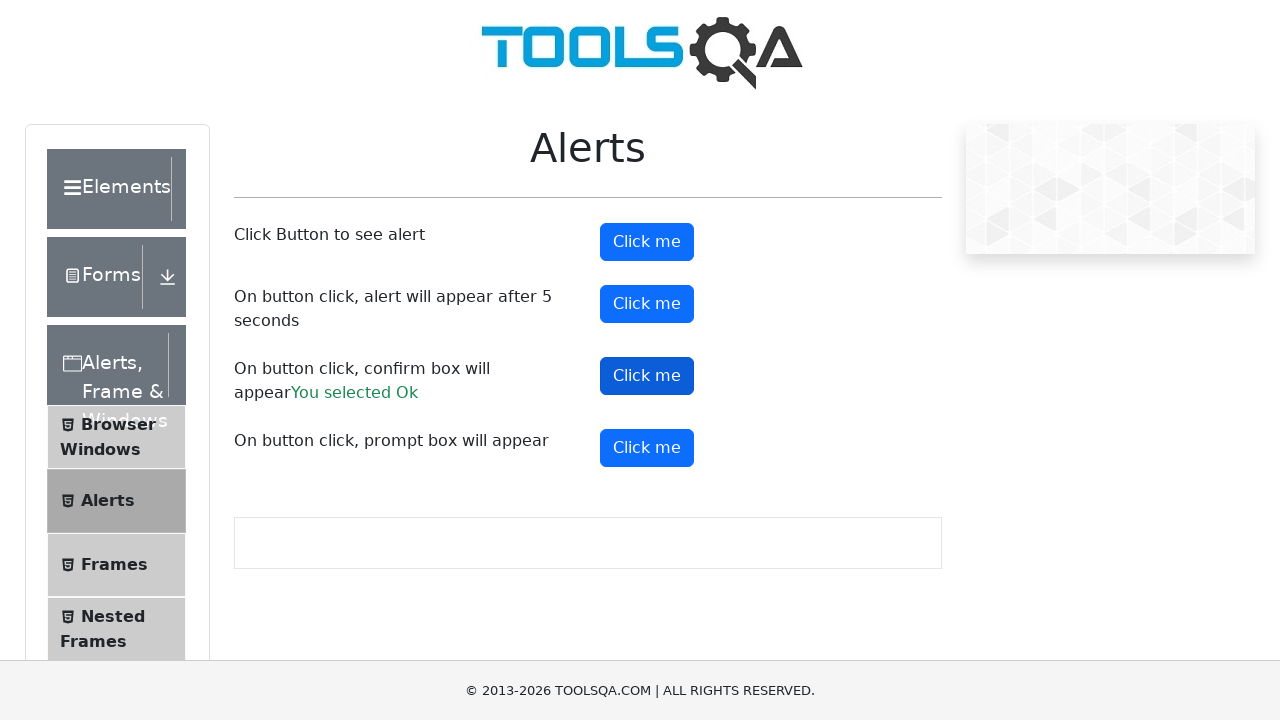

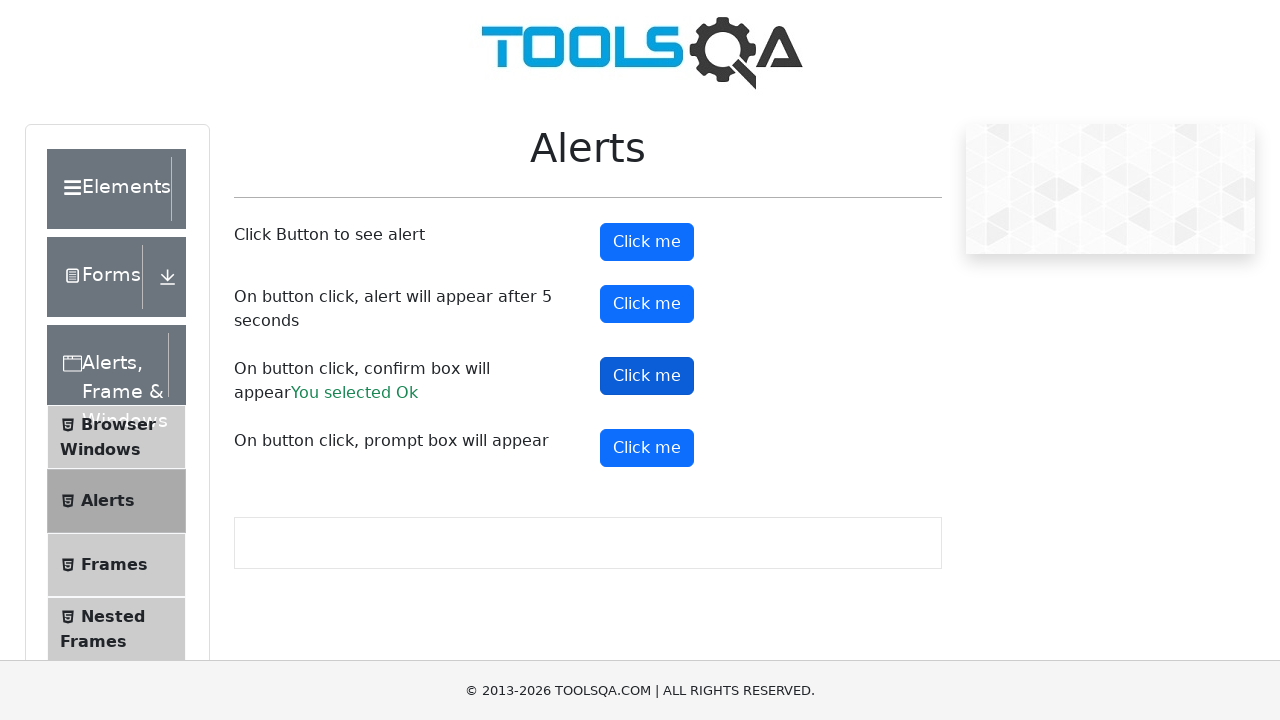